Tests a math challenge page by reading a value, calculating a logarithmic result, filling in the answer, checking a checkbox, clicking a radio button, and submitting the form

Starting URL: https://suninjuly.github.io/math.html

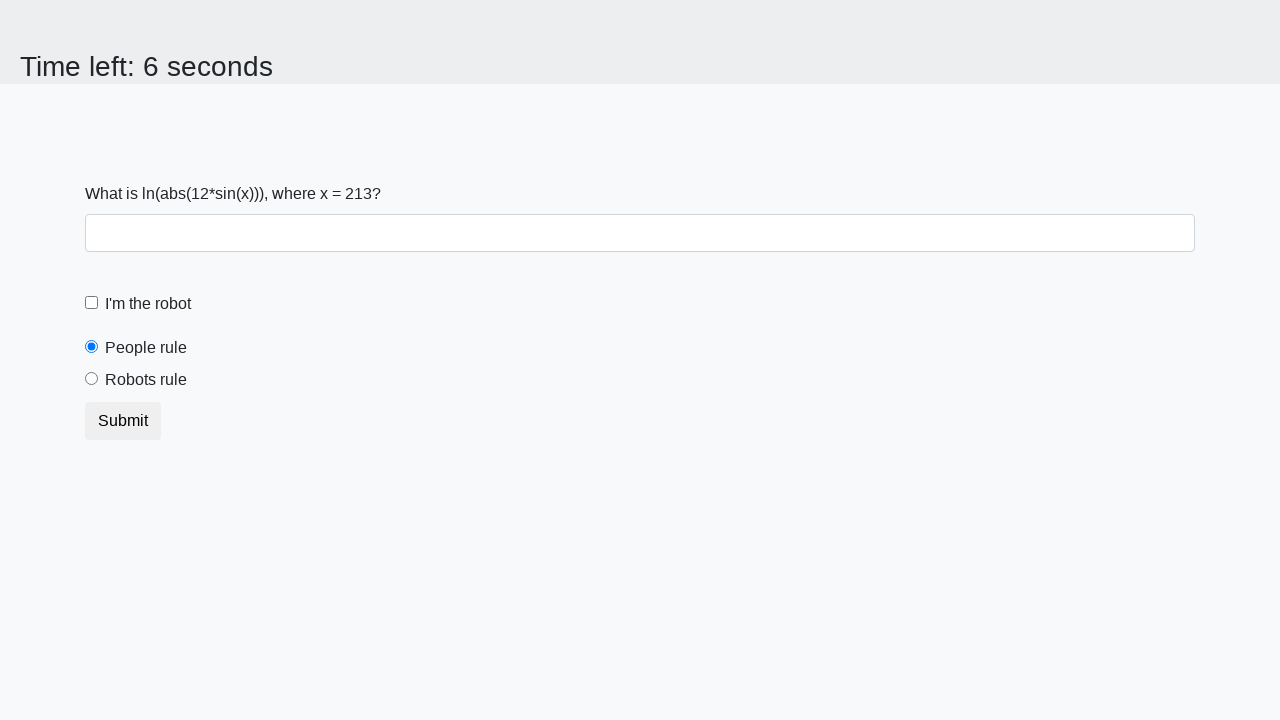

Located the x value input element
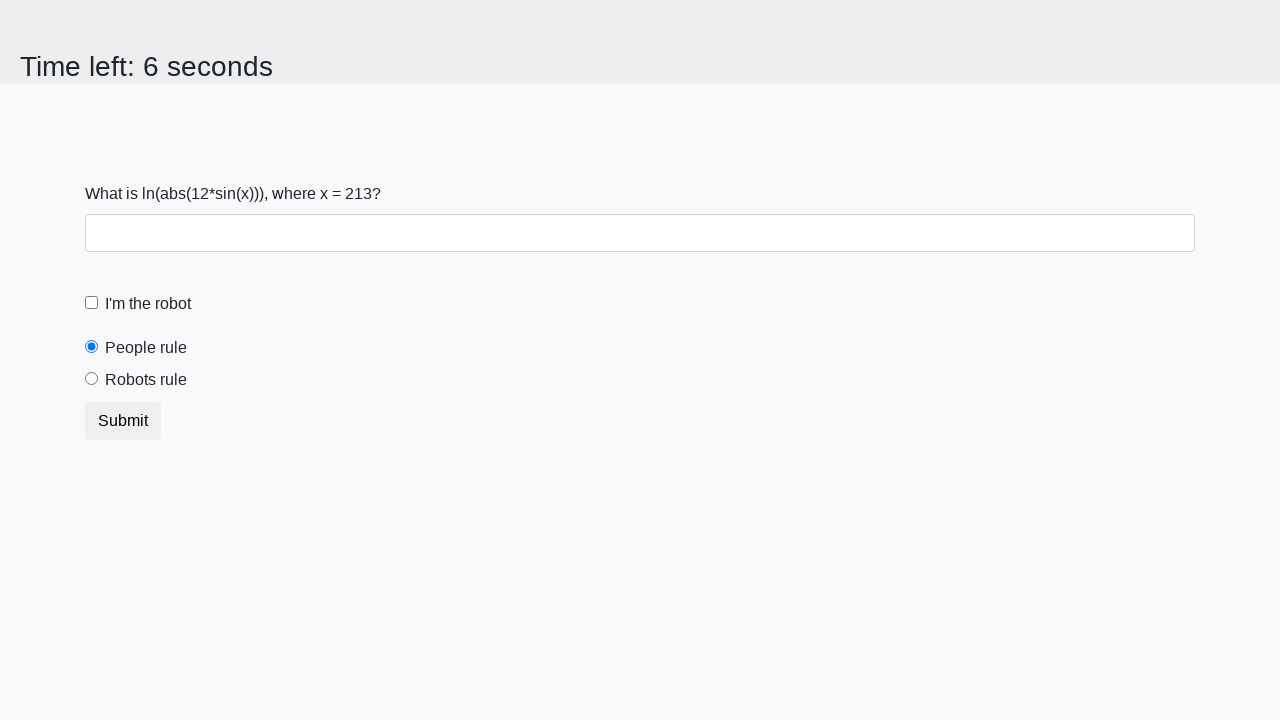

Retrieved x value from the page
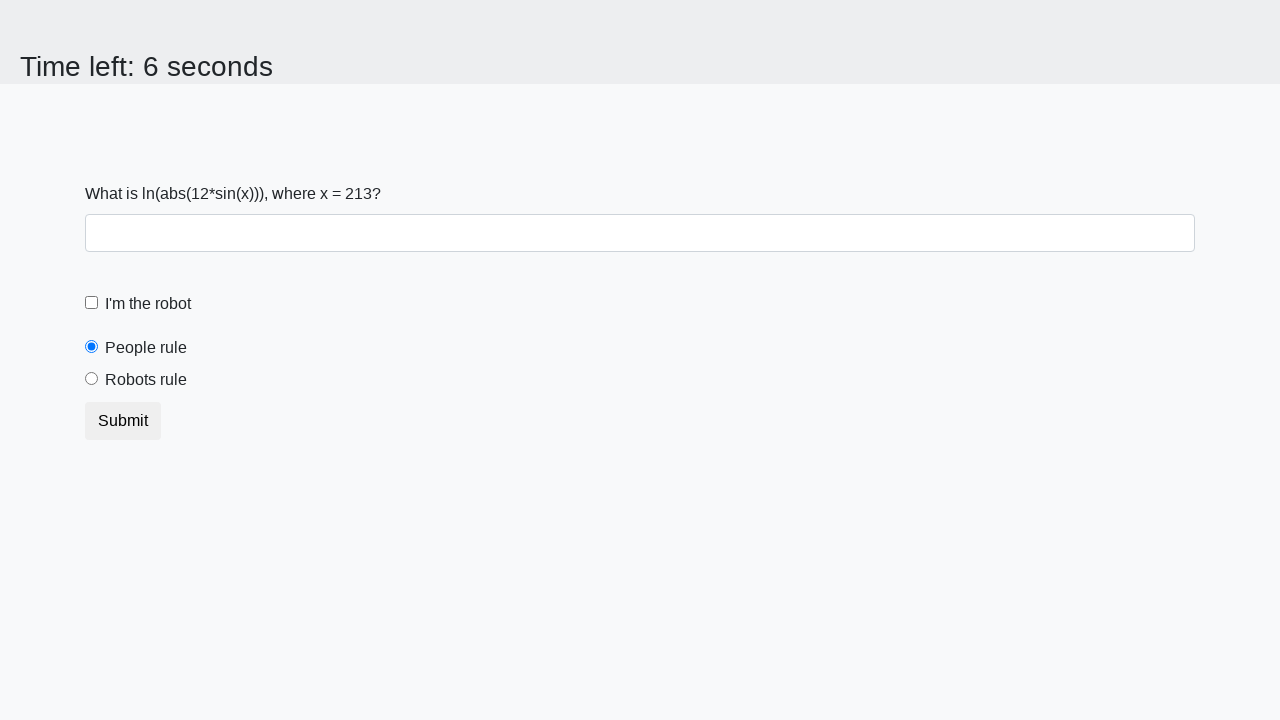

Calculated logarithmic result using formula: log(abs(12 * sin(x)))
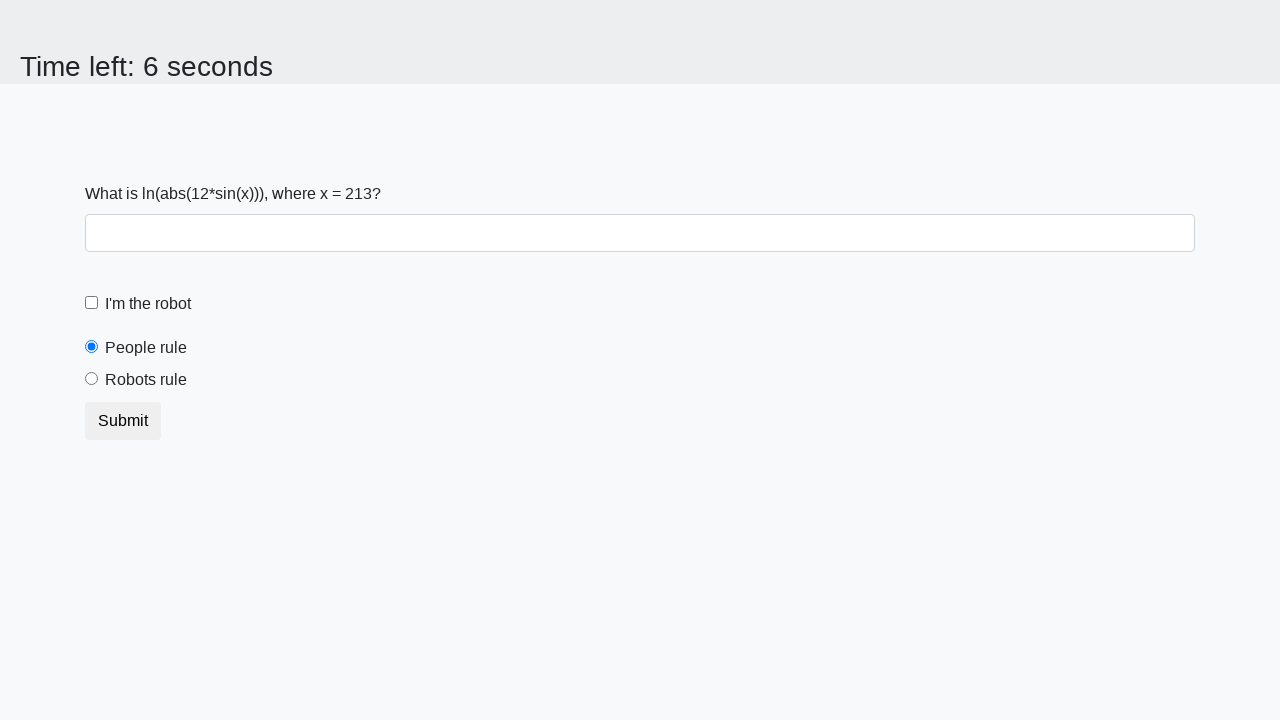

Filled answer field with calculated value on #answer
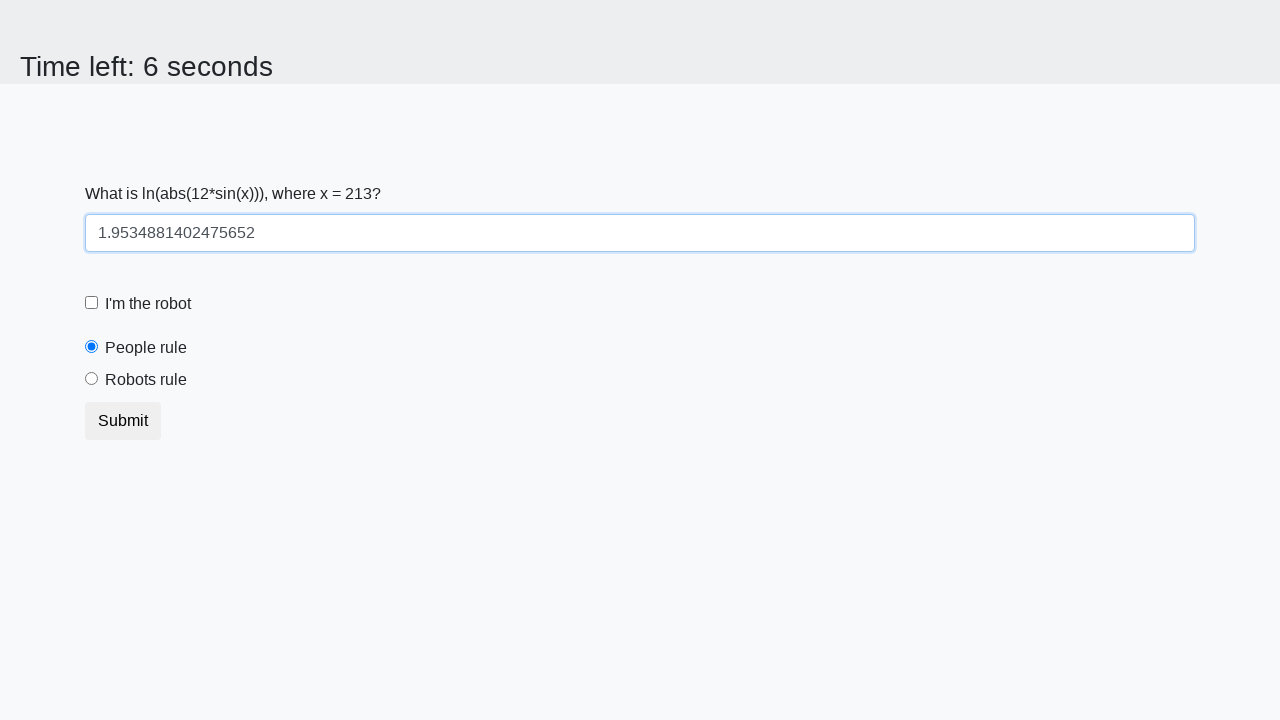

Clicked robot checkbox label at (148, 304) on [for='robotCheckbox']
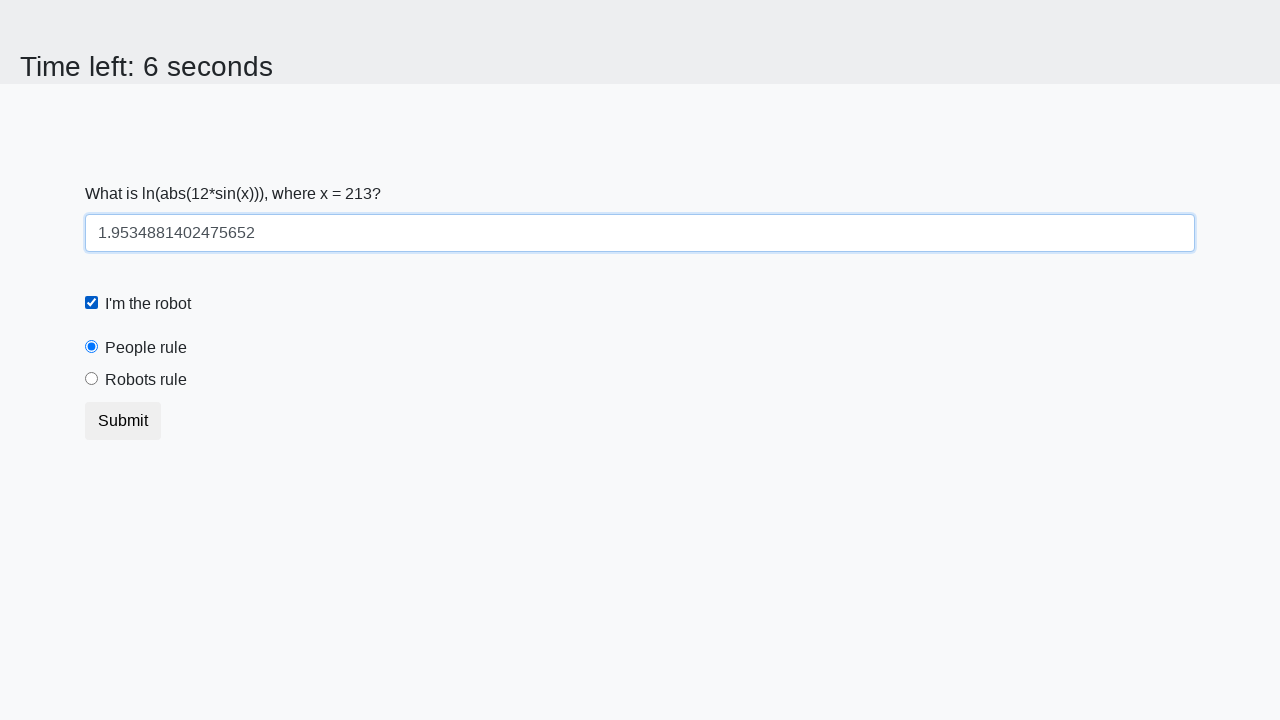

Clicked robots rule radio button at (92, 379) on #robotsRule
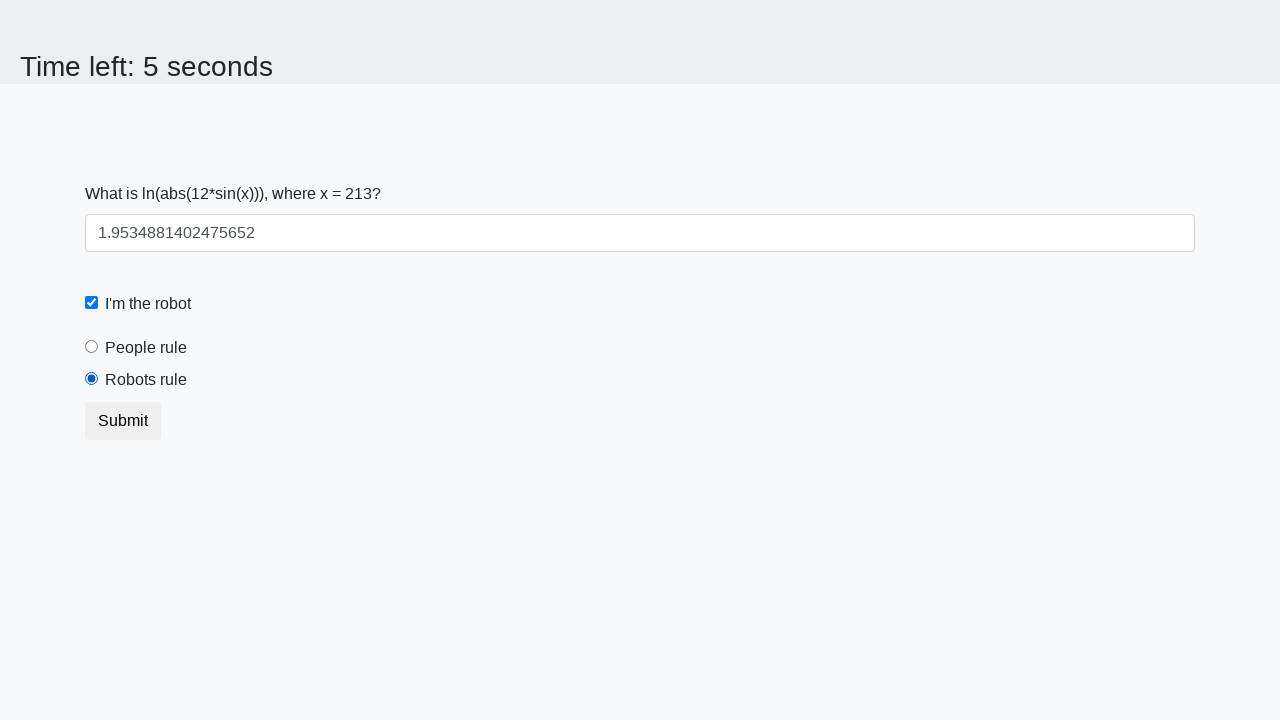

Clicked submit button to submit form at (123, 421) on button[type='submit']
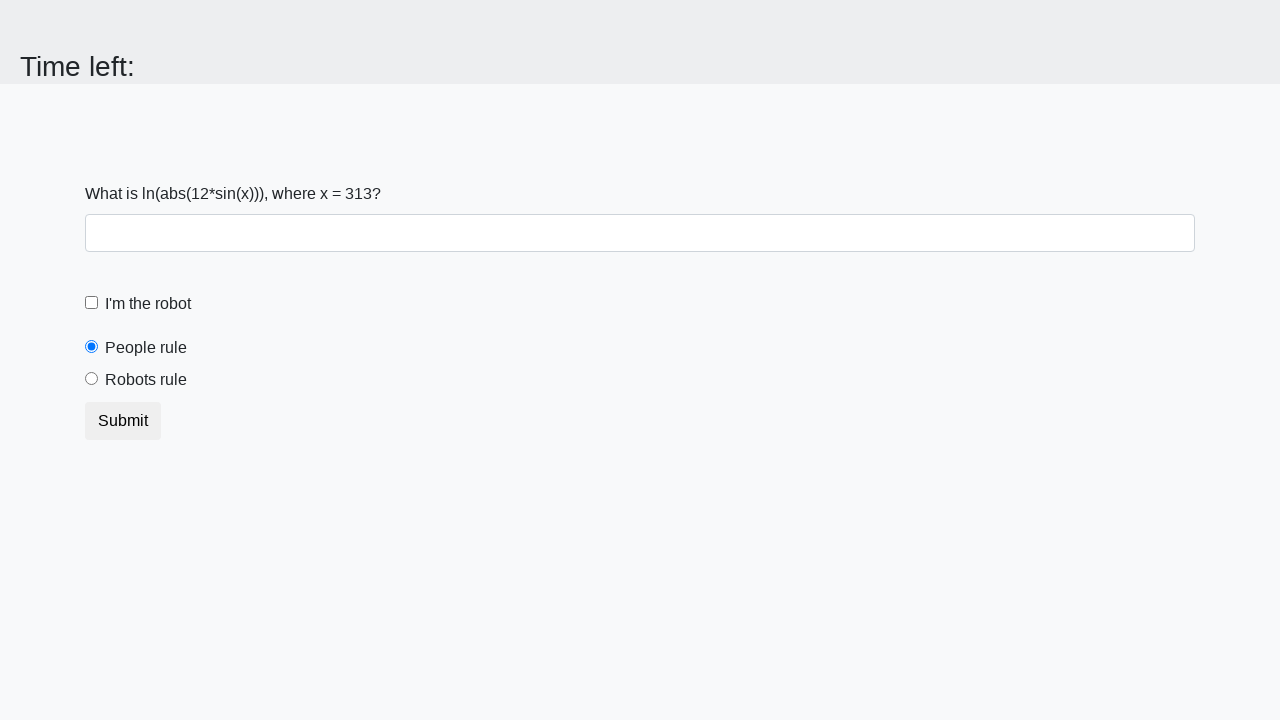

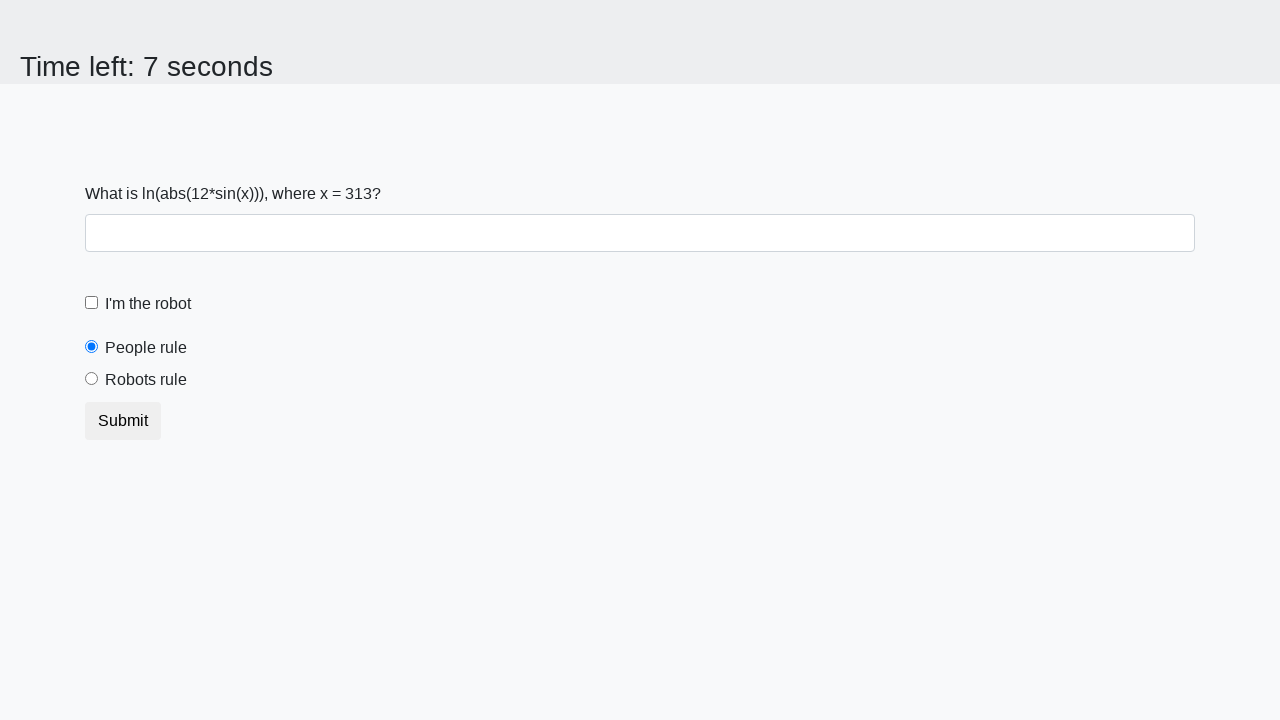